Tests product filtering functionality by selecting the Black color filter and clicking the filter button to view filtered results

Starting URL: http://demo.applitools.com/tlcHackathonDev.html

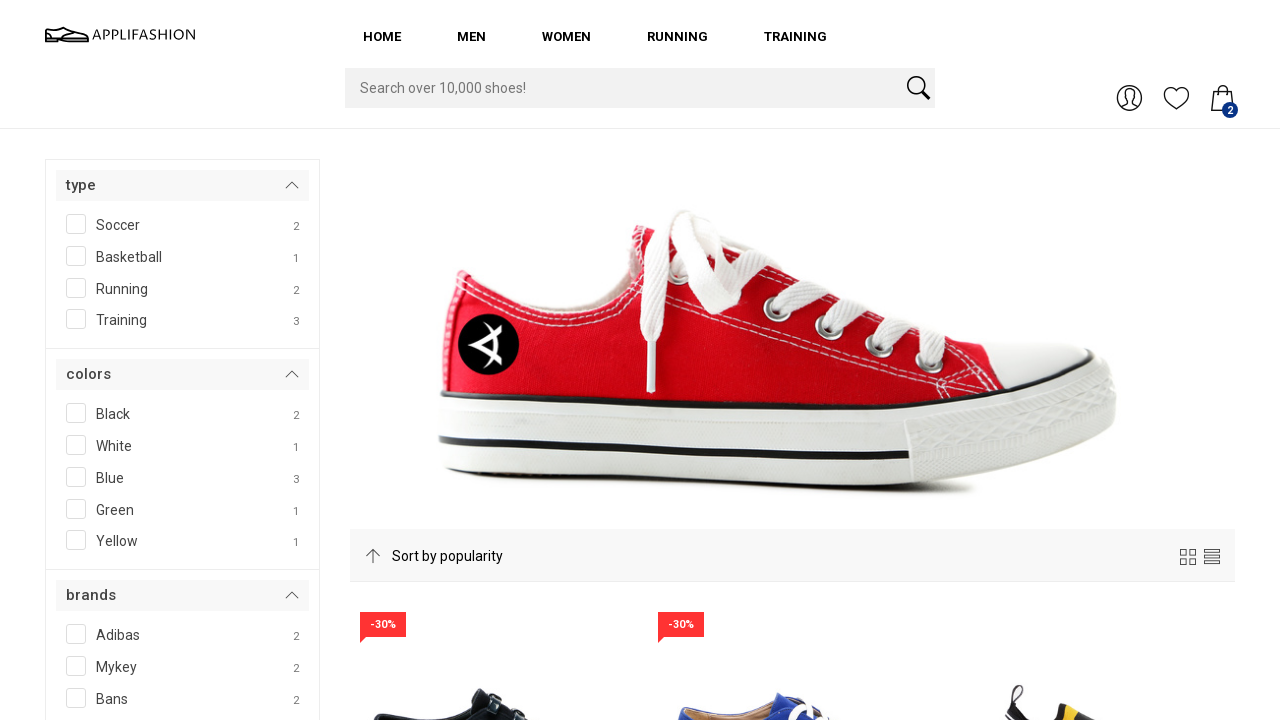

Navigated to the hackathon demo page
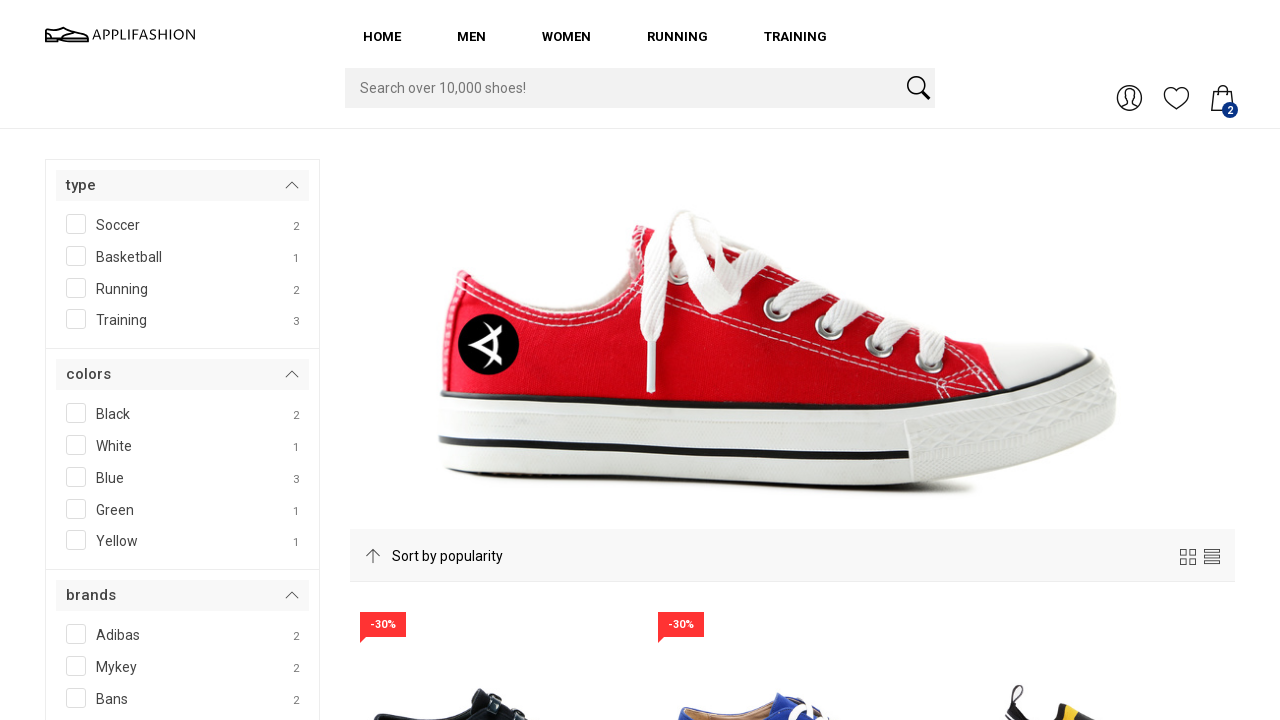

Selected the Black color filter checkbox at (136, 410) on input[id*='Black']
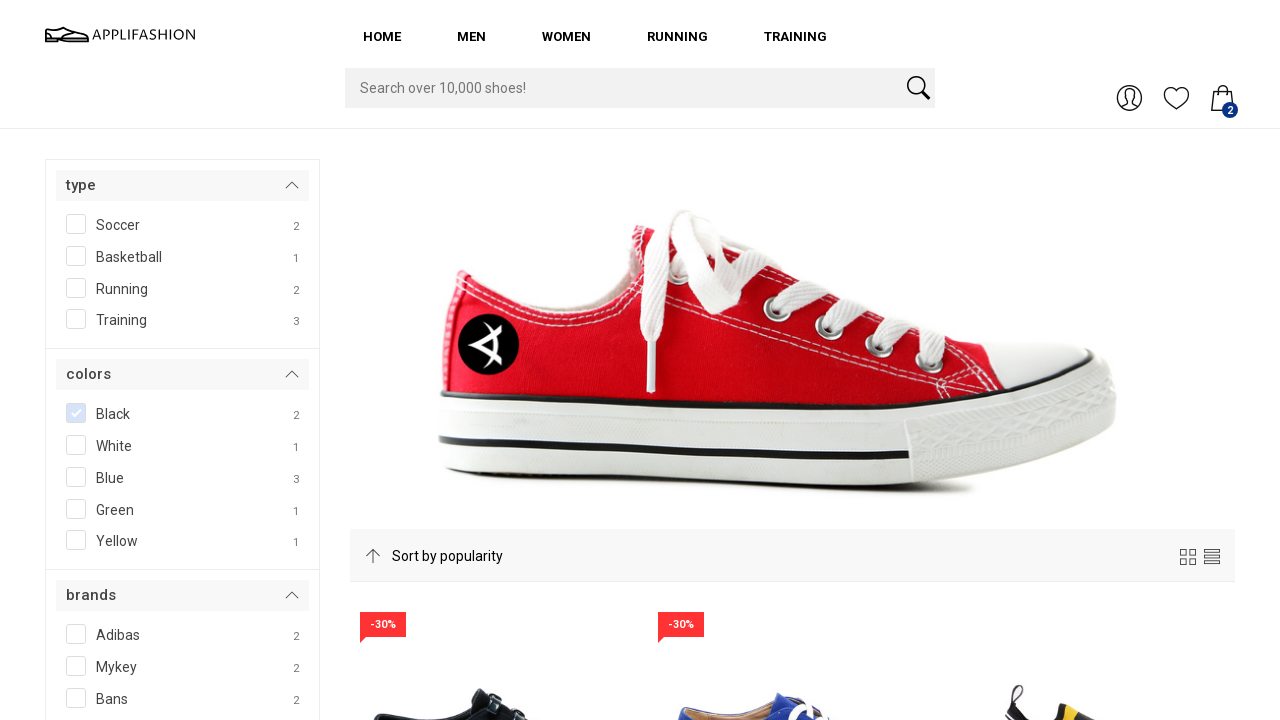

Clicked the filter button to apply the Black color filter at (103, 360) on button#filterBtn
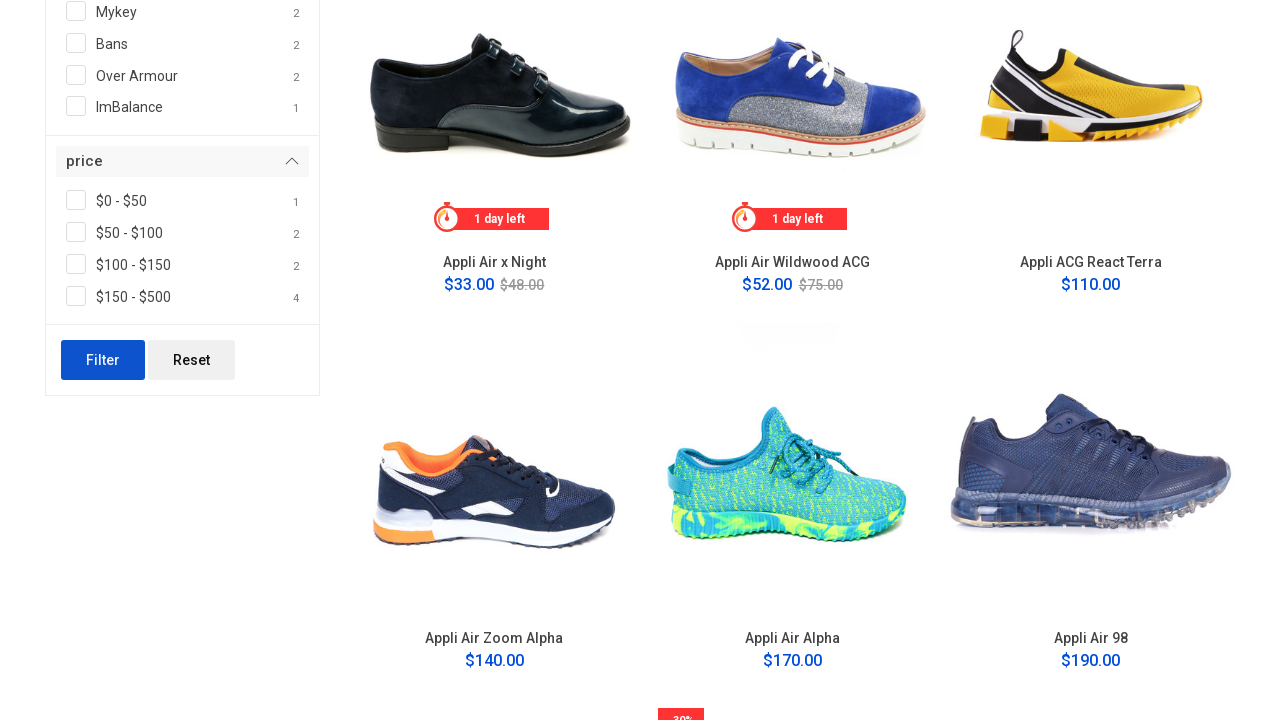

Waited for filtered product grid to load
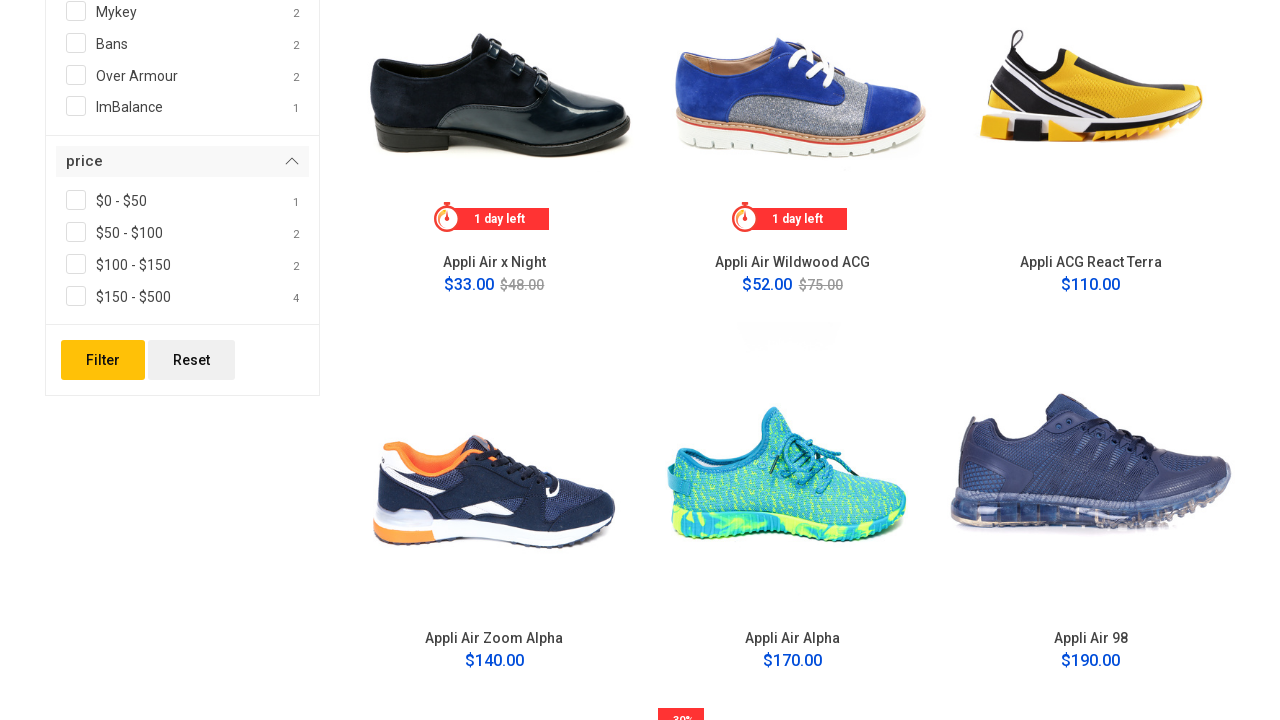

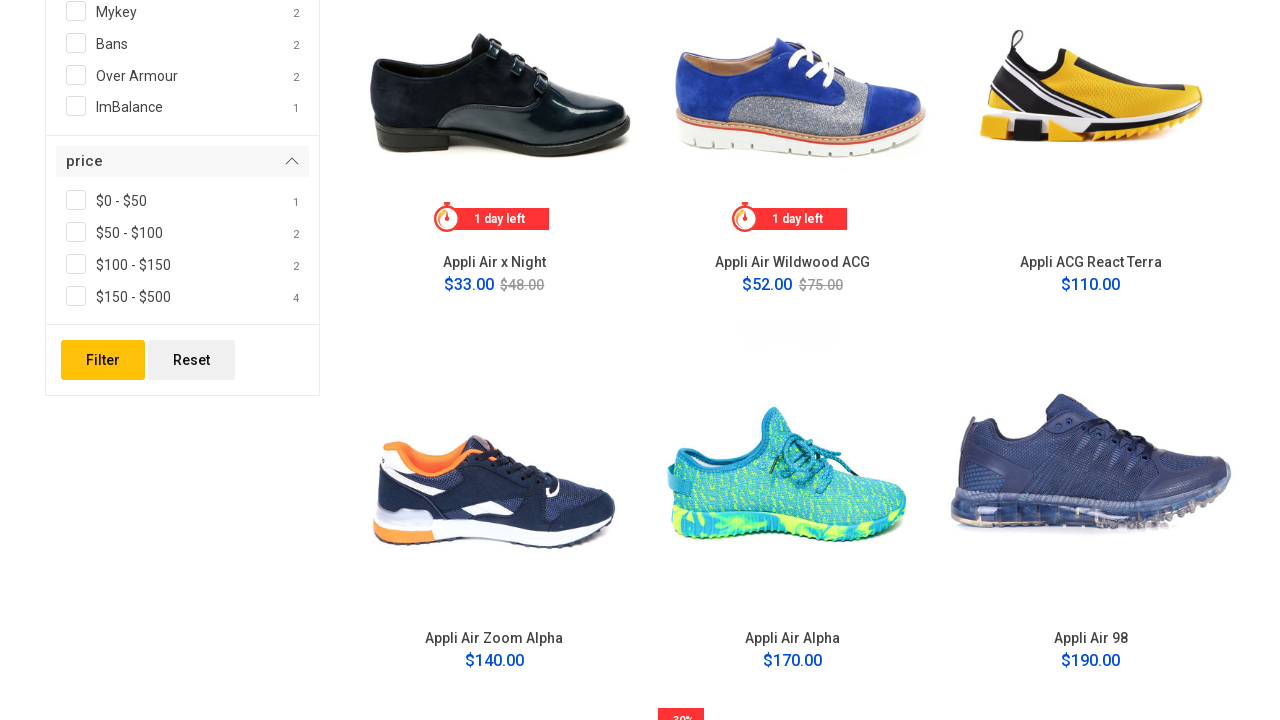